Tests navigation to Browse Languages page and verifies the text displayed when clicking on letter J

Starting URL: http://www.99-bottles-of-beer.net/

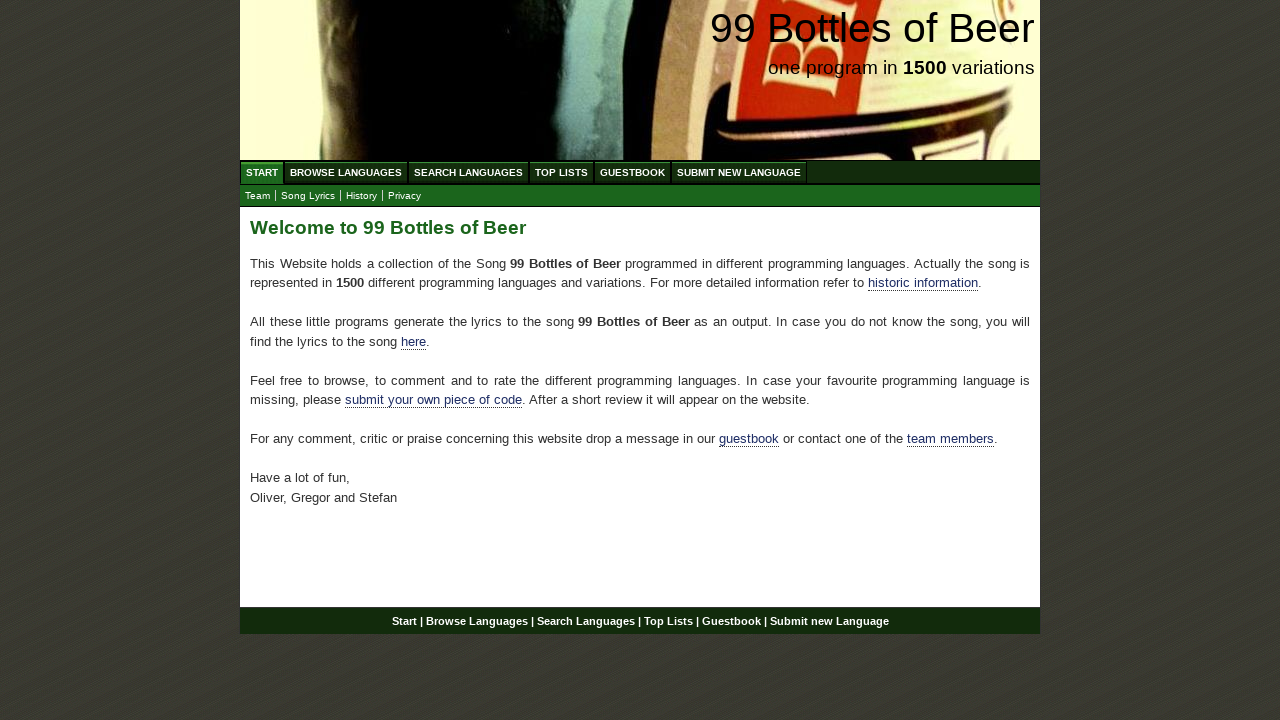

Clicked Browse Languages link at (346, 172) on text=Browse Languages
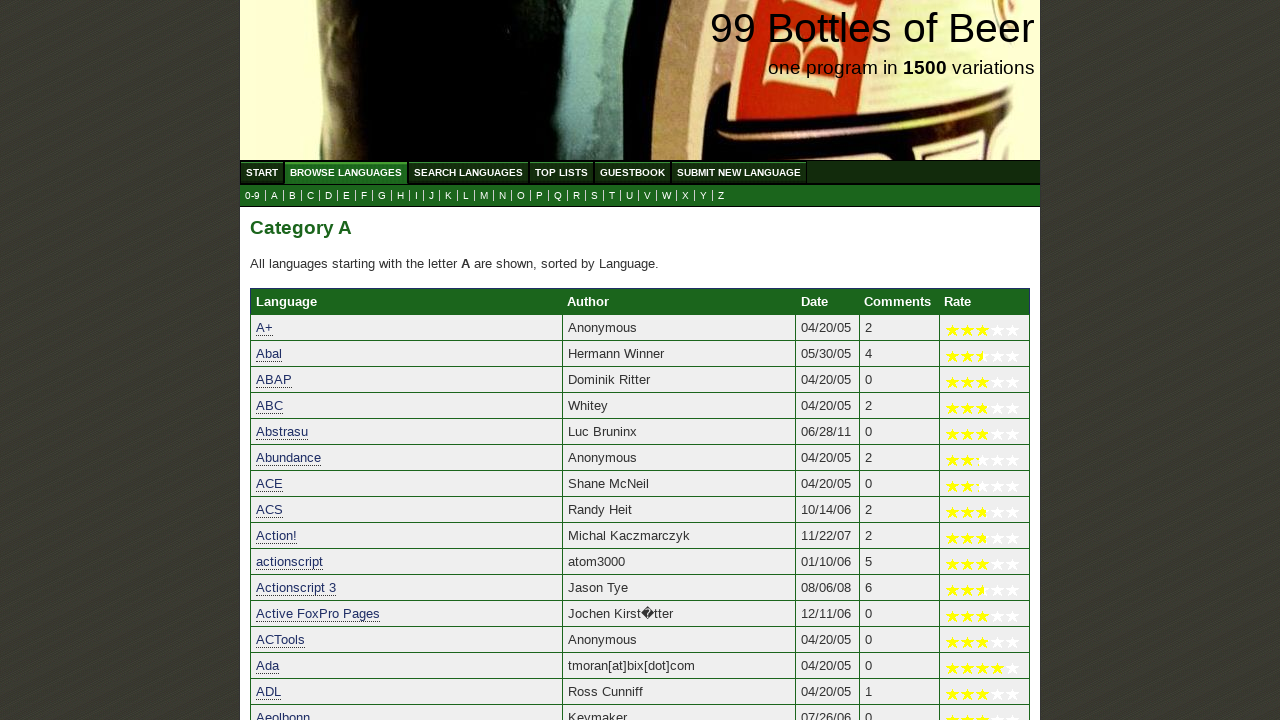

Clicked on letter J link at (432, 196) on a[href='j.html']
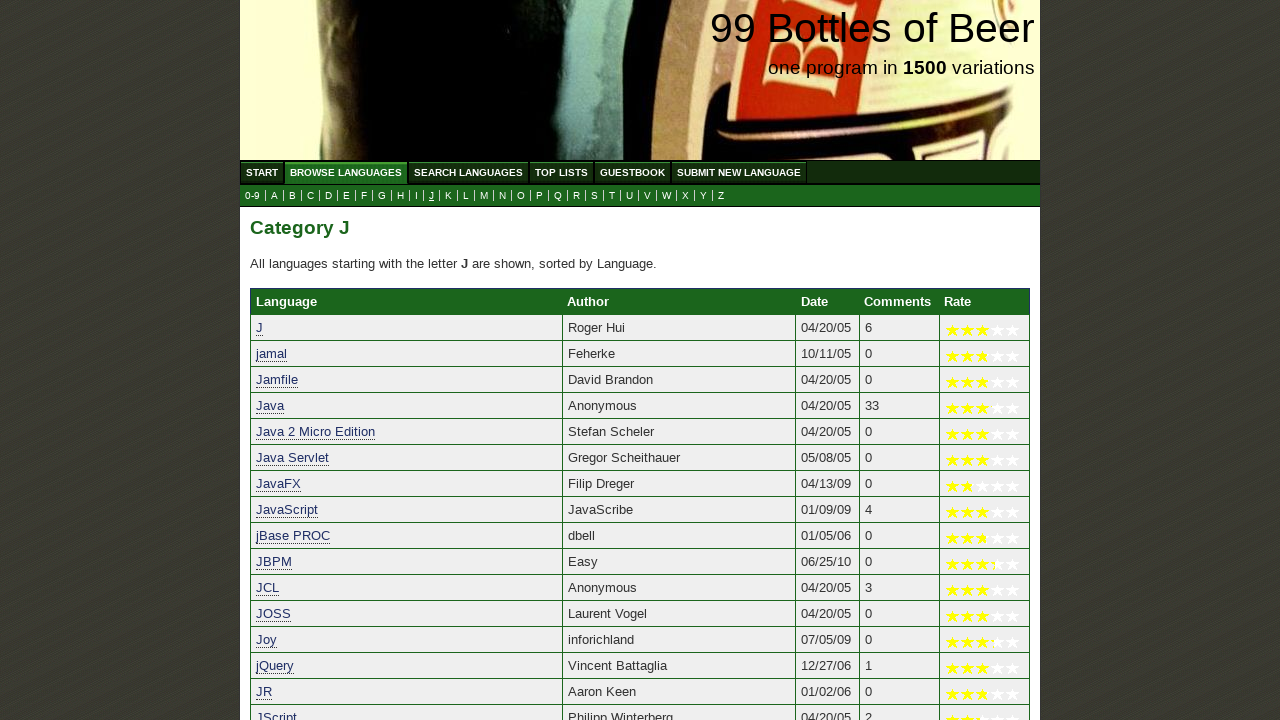

Verified text 'All languages starting with the letter J are shown, sorted by Language.' is displayed
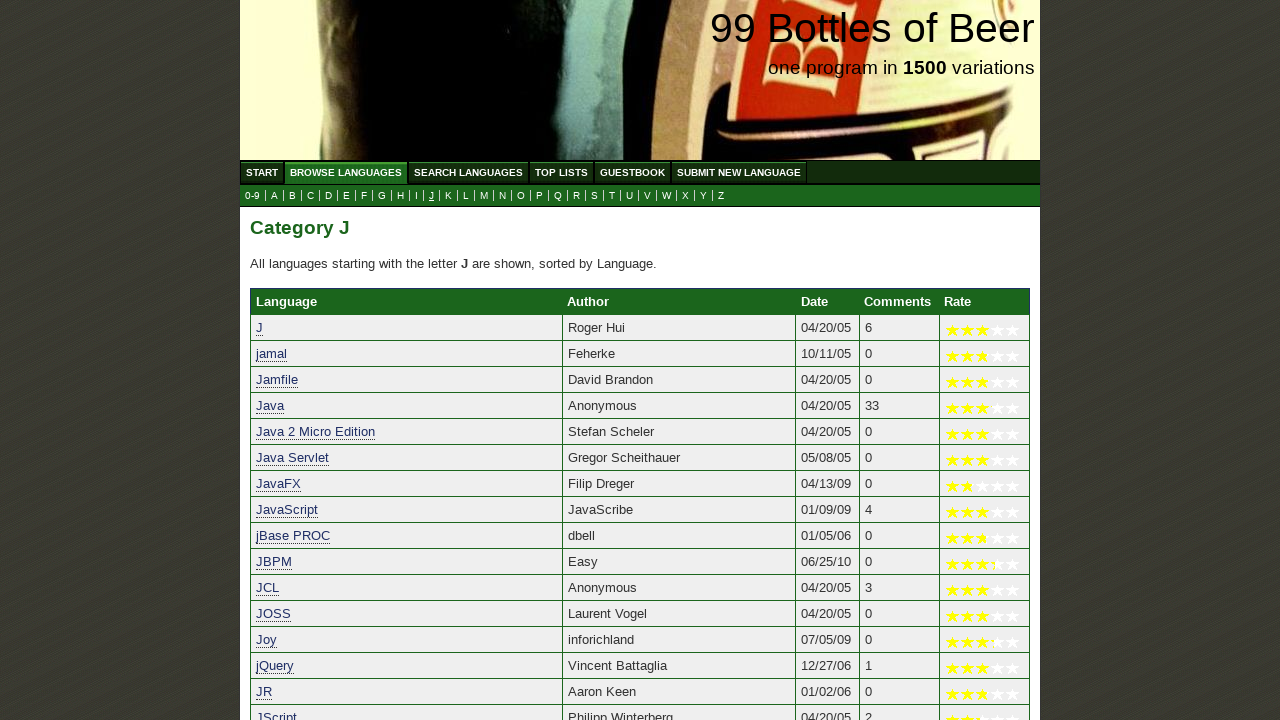

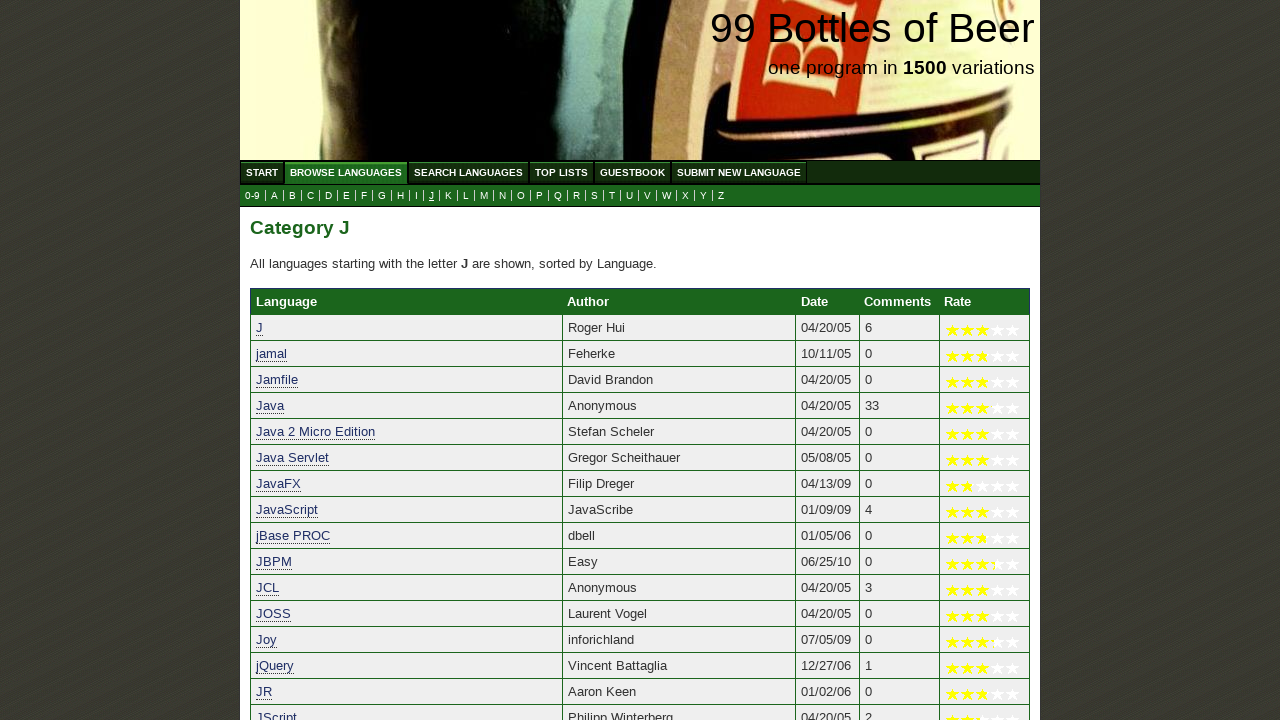